Tests dropdown selection functionality by selecting options using three different methods: by index, by value, and by visible text on an HTML forms demo page.

Starting URL: https://echoecho.com/htmlforms11.htm

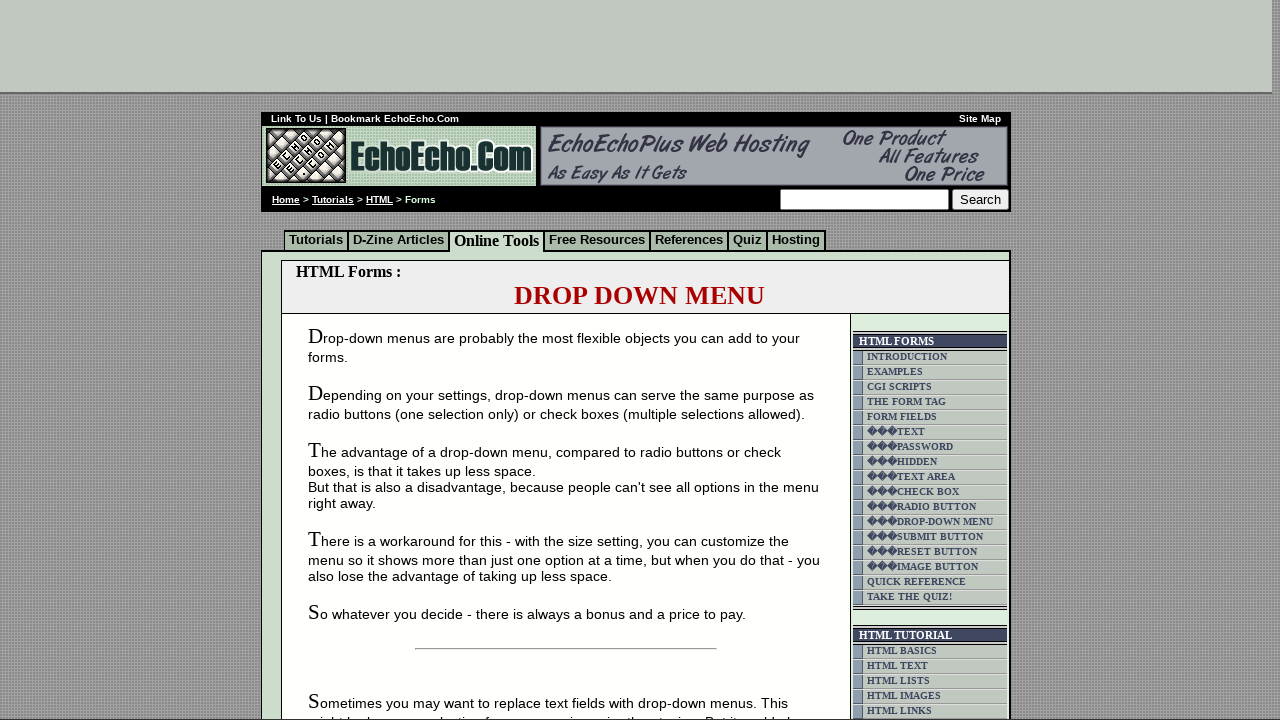

Waited for dropdown to be available
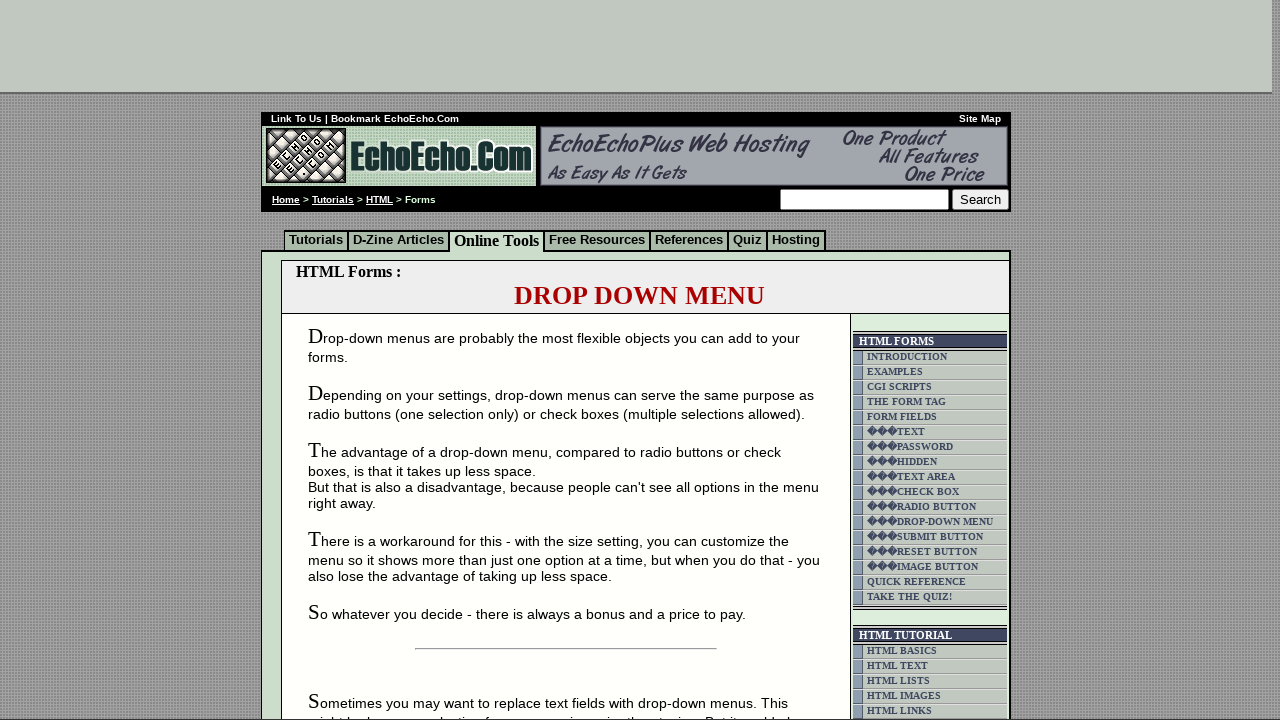

Selected dropdown option by index 2 (third option) on select[name='mydropdown']
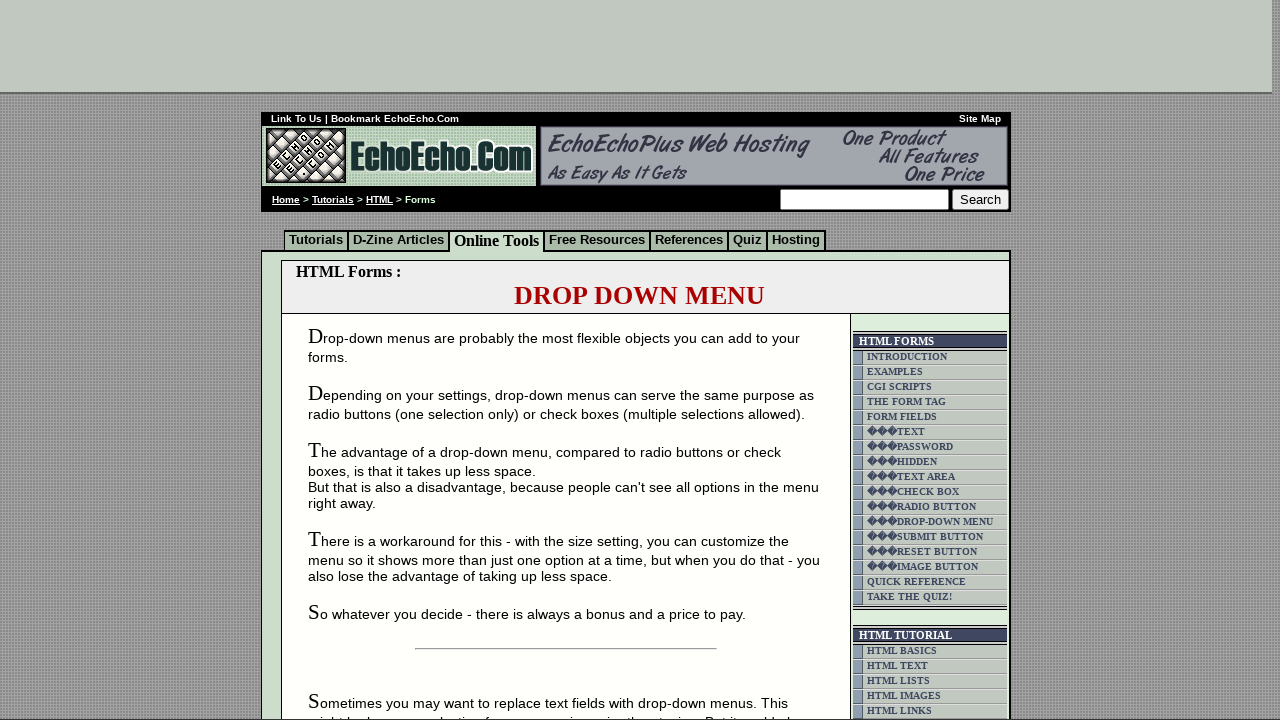

Selected dropdown option by value 'Milk' on select[name='mydropdown']
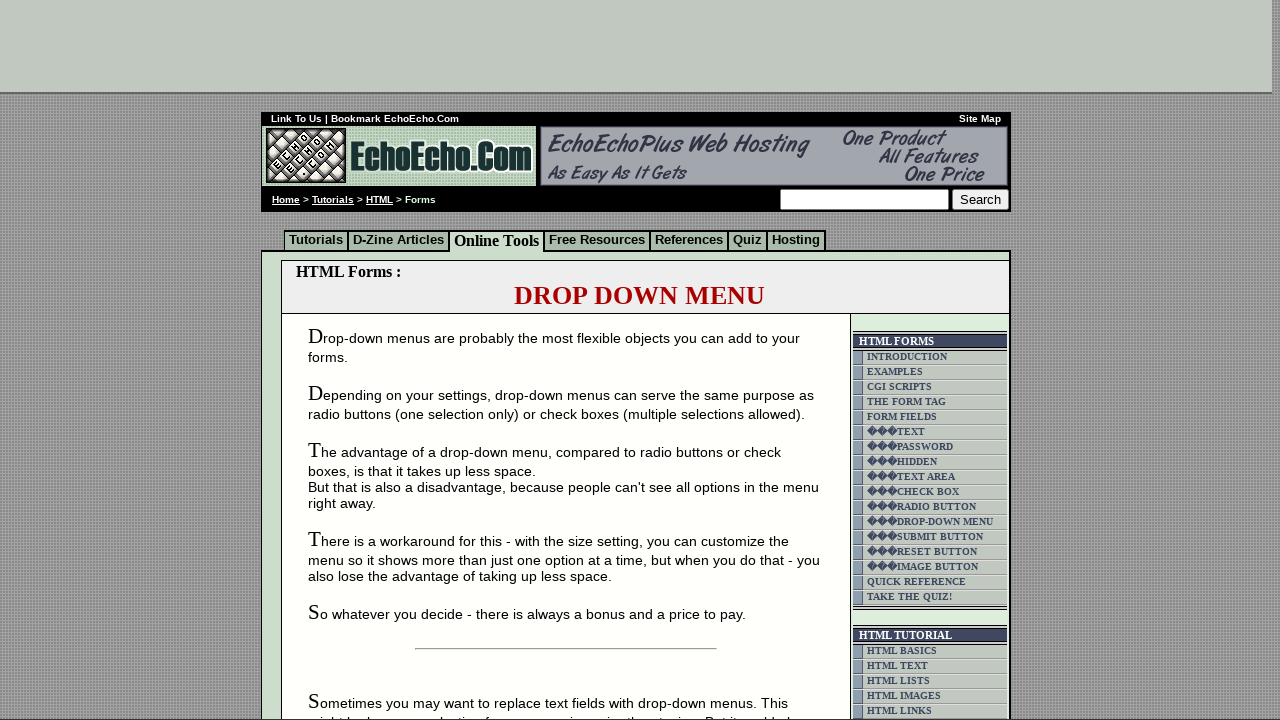

Selected dropdown option by visible text 'Old Cheese' on select[name='mydropdown']
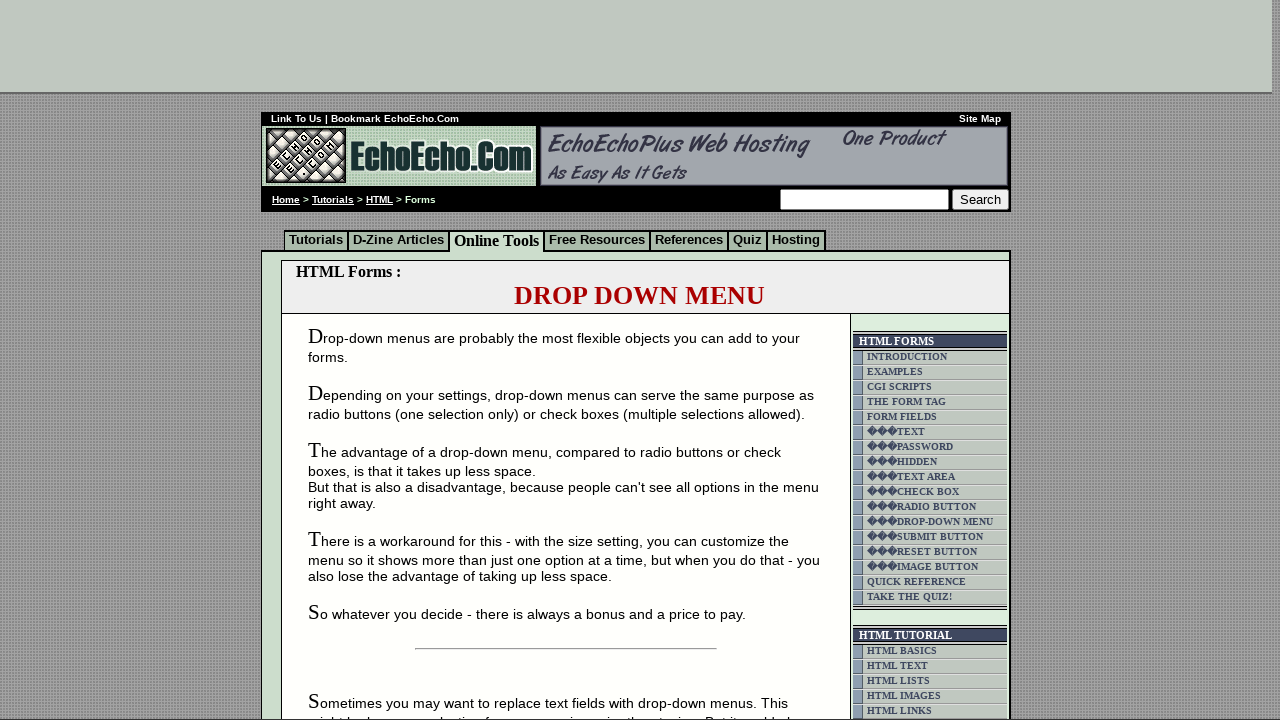

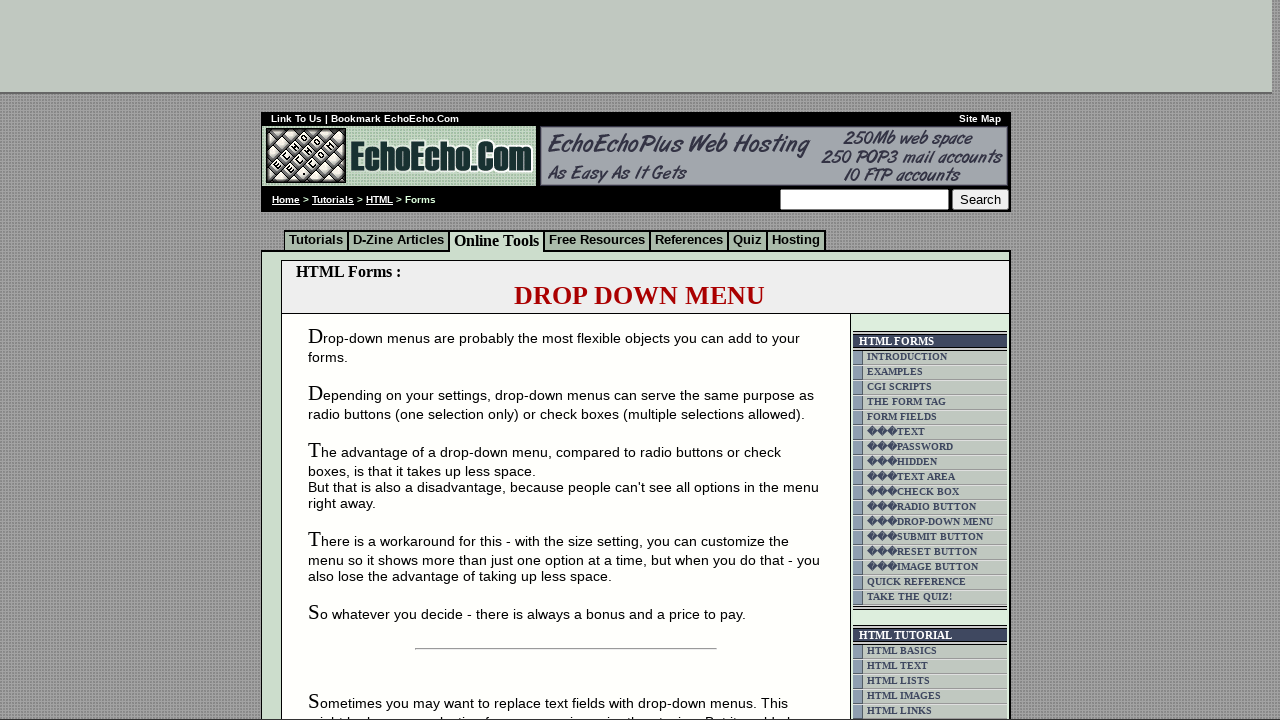